Tests entering a number in the second number input field and verifies the value is correctly set

Starting URL: https://testsheepnz.github.io/BasicCalculator.html

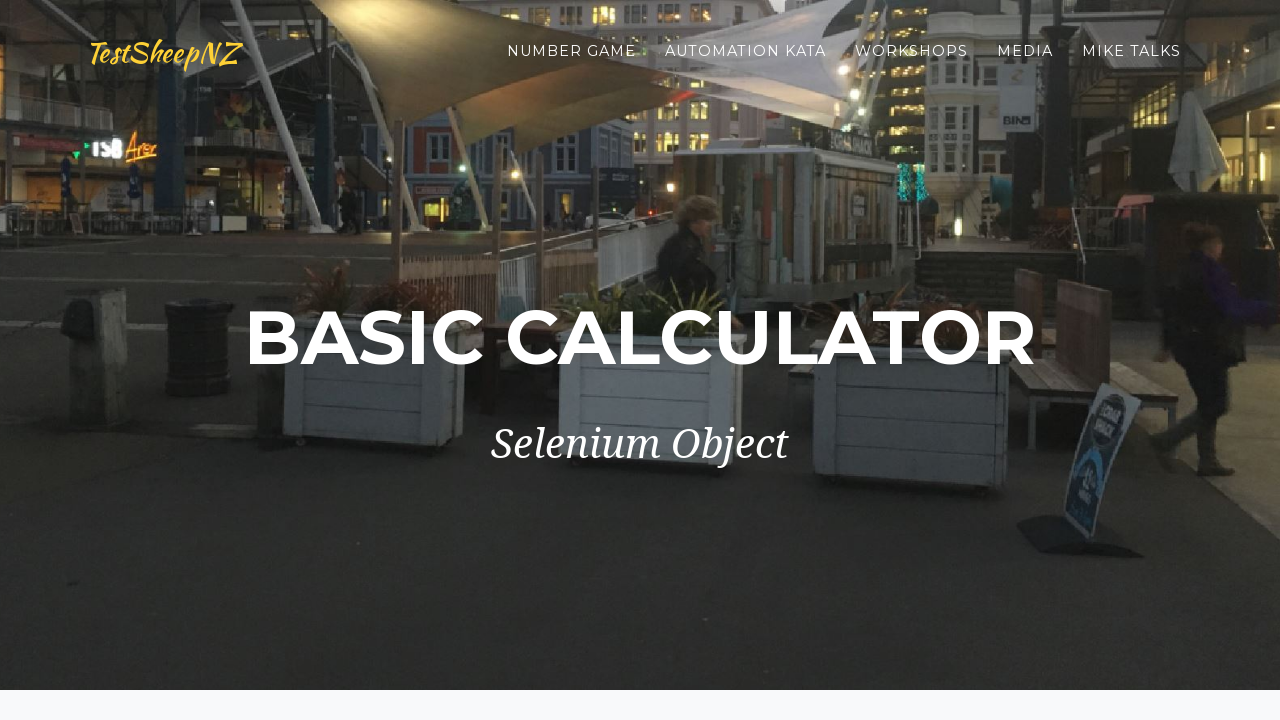

Filled second number input field with '2' on #number2Field
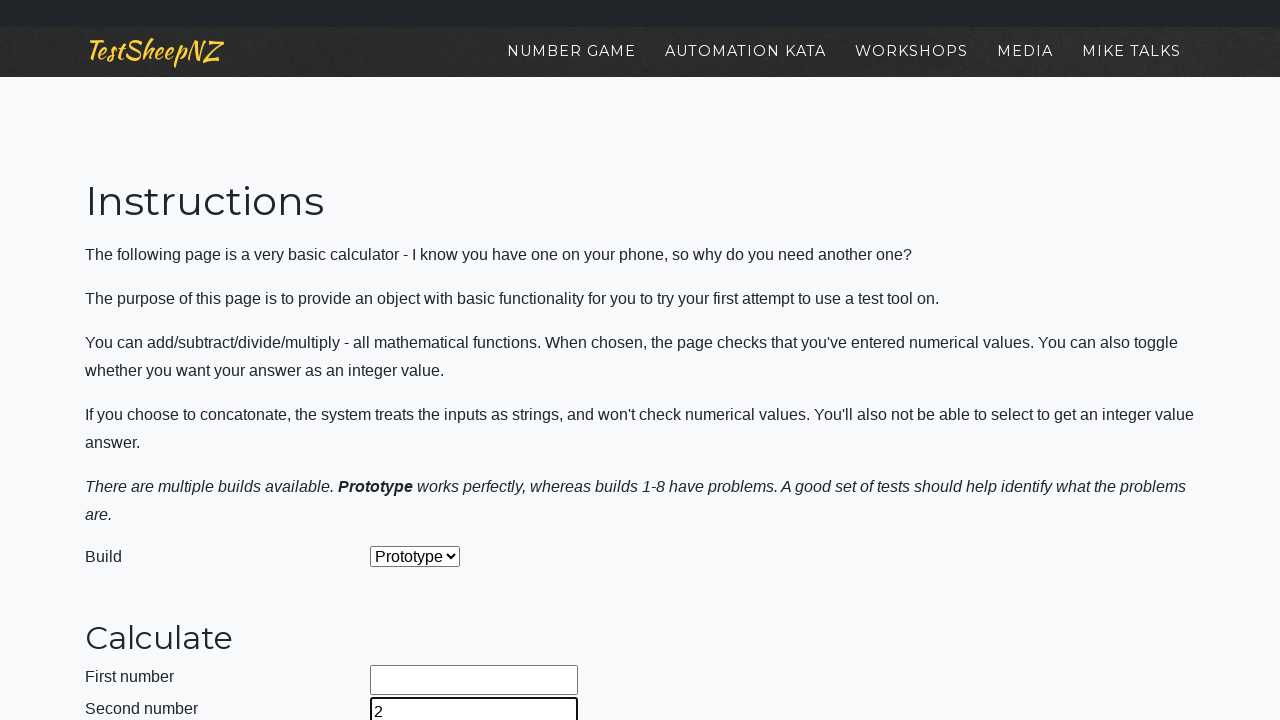

Retrieved value from second number input field
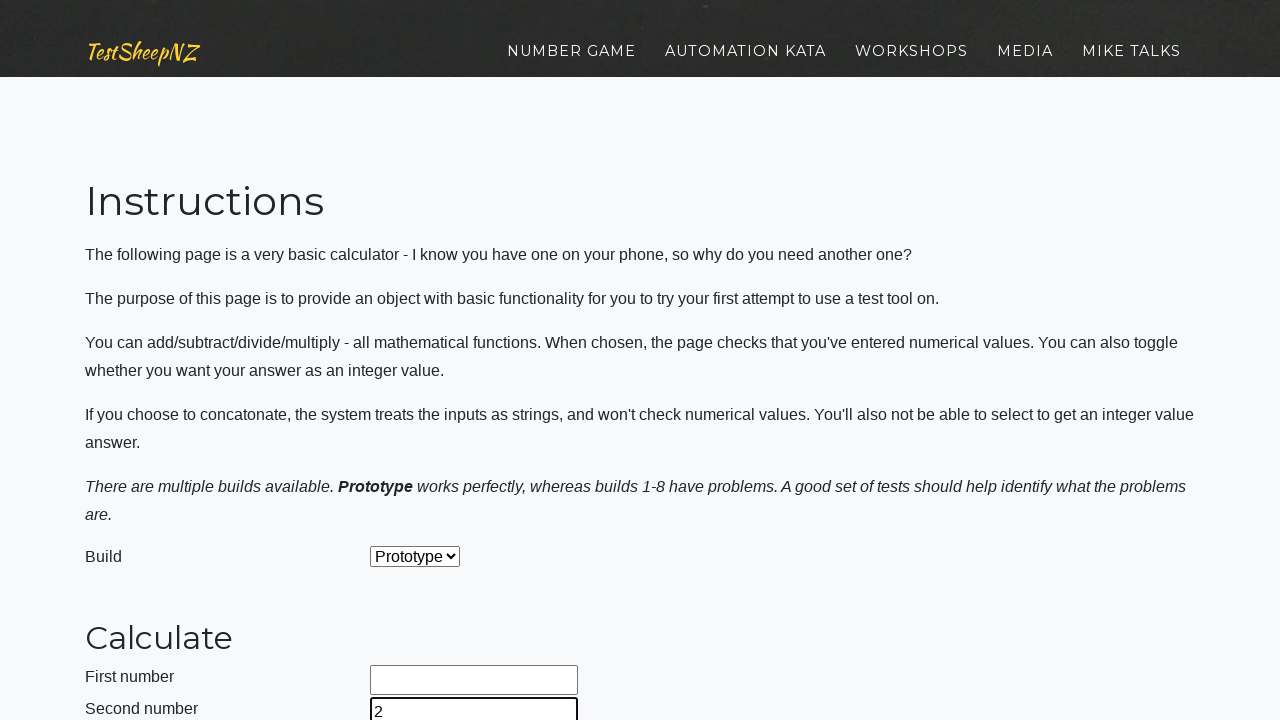

Verified second number input field contains '2'
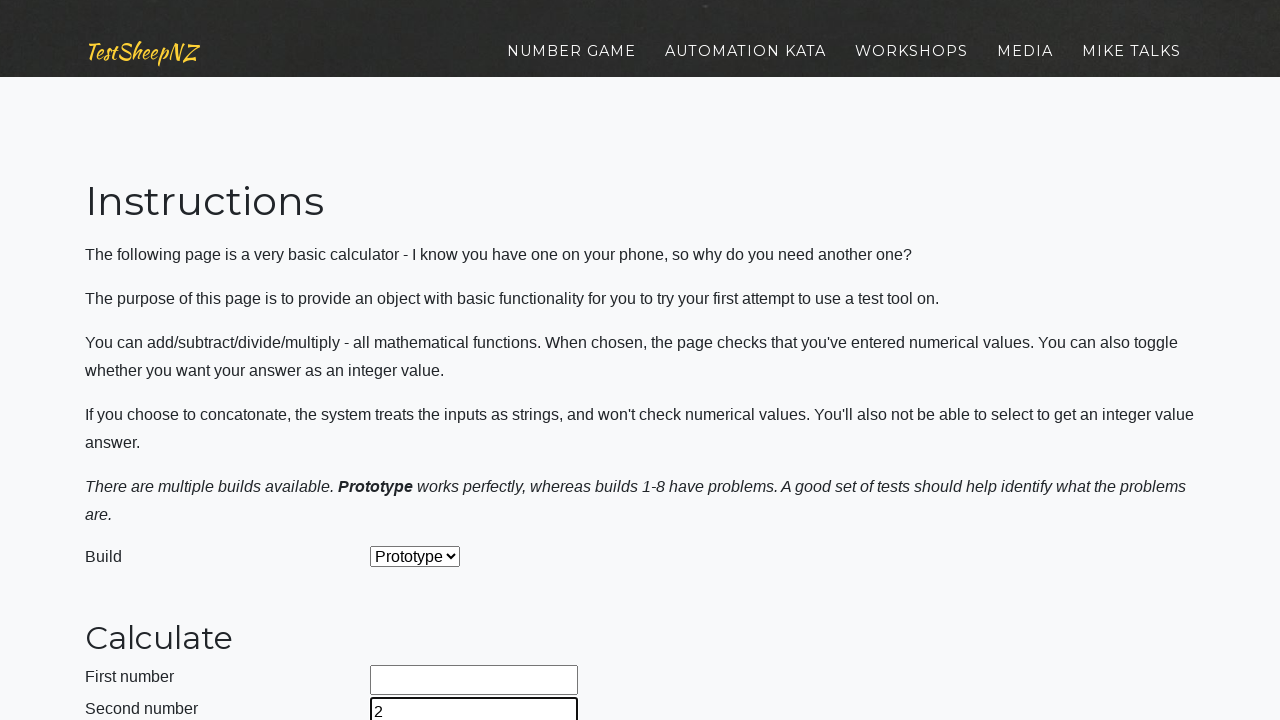

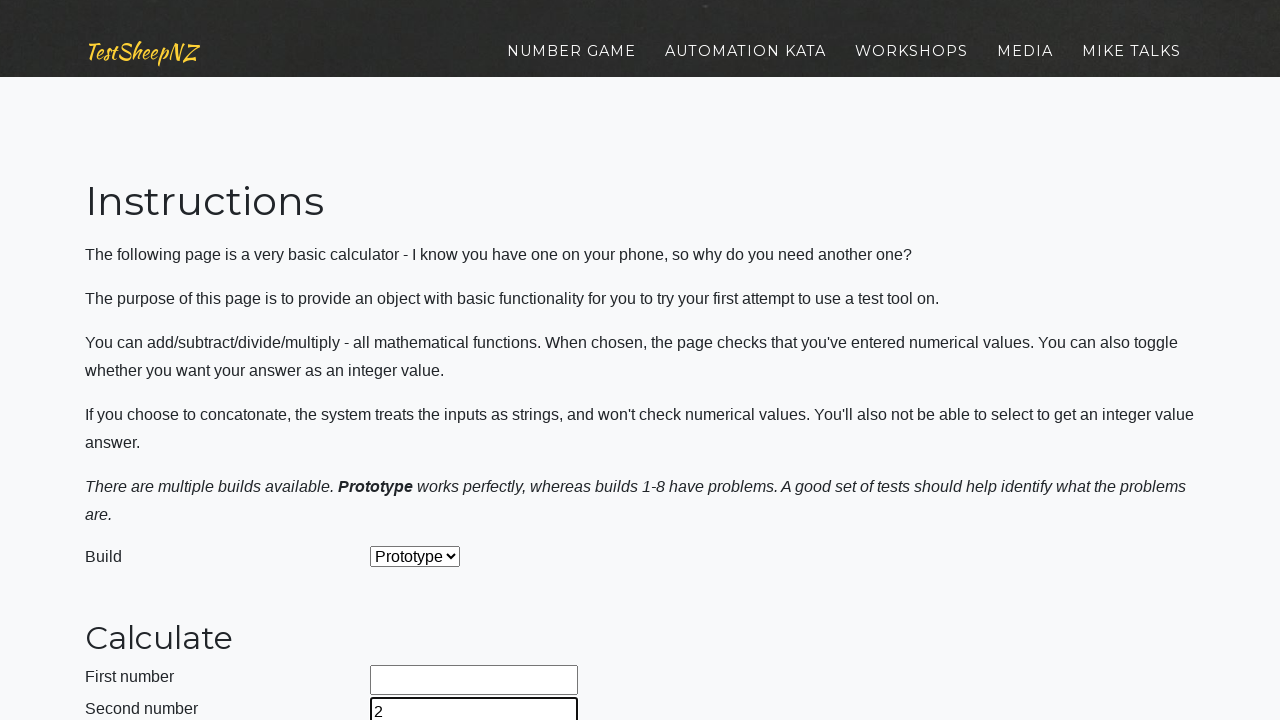